Tests clicking a button with a dynamic ID on the UI Testing Playground site to verify handling of elements with changing identifiers

Starting URL: http://uitestingplayground.com/dynamicid/

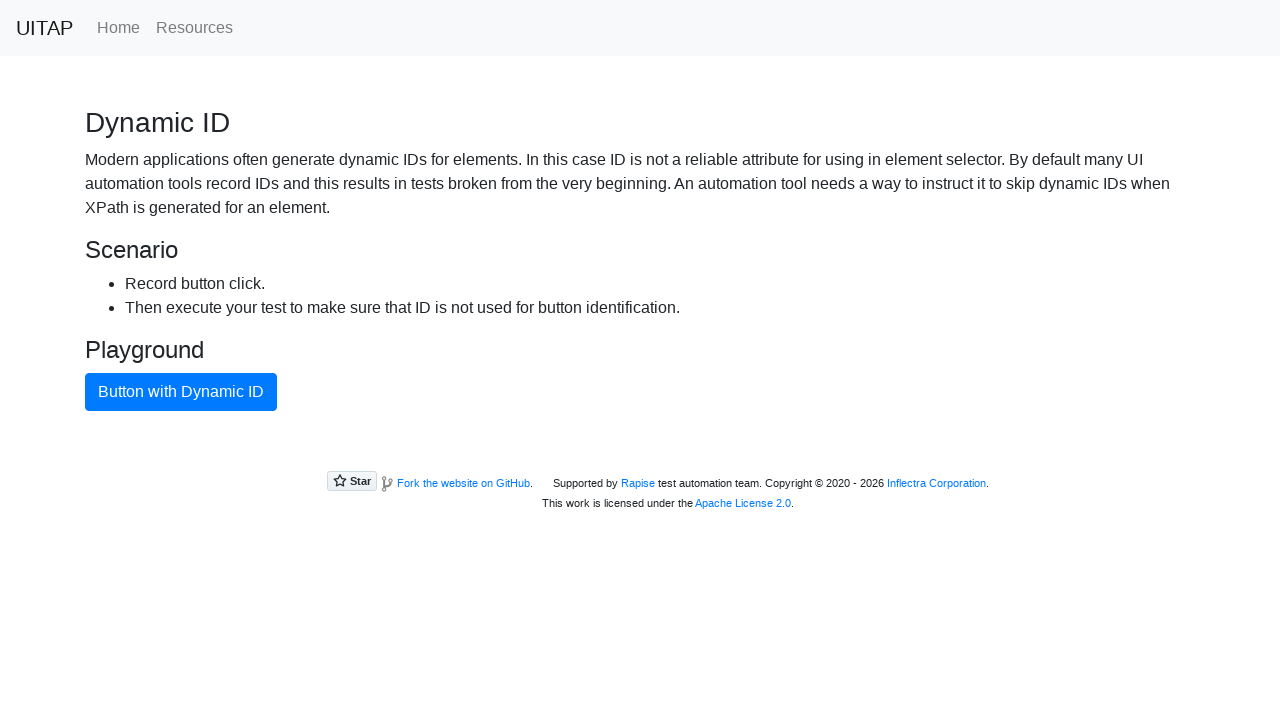

Navigated to UI Testing Playground dynamic ID test page
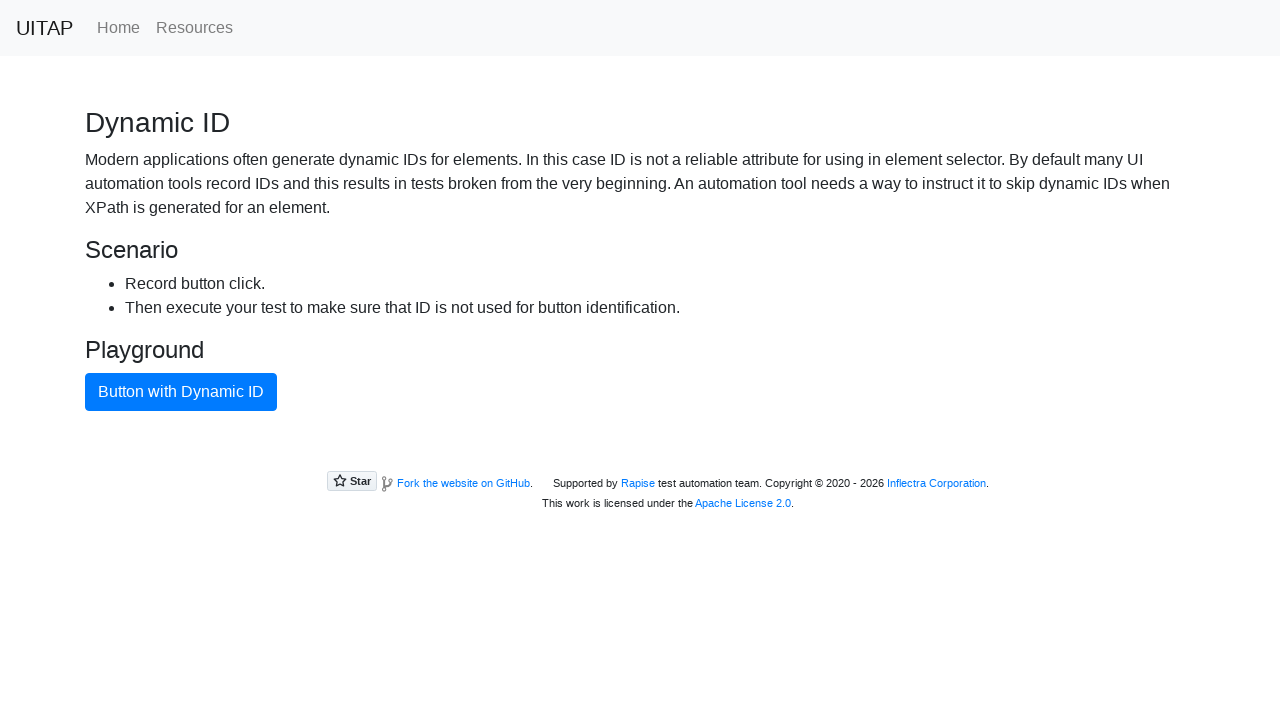

Clicked the primary button with dynamic ID at (181, 392) on .btn-primary
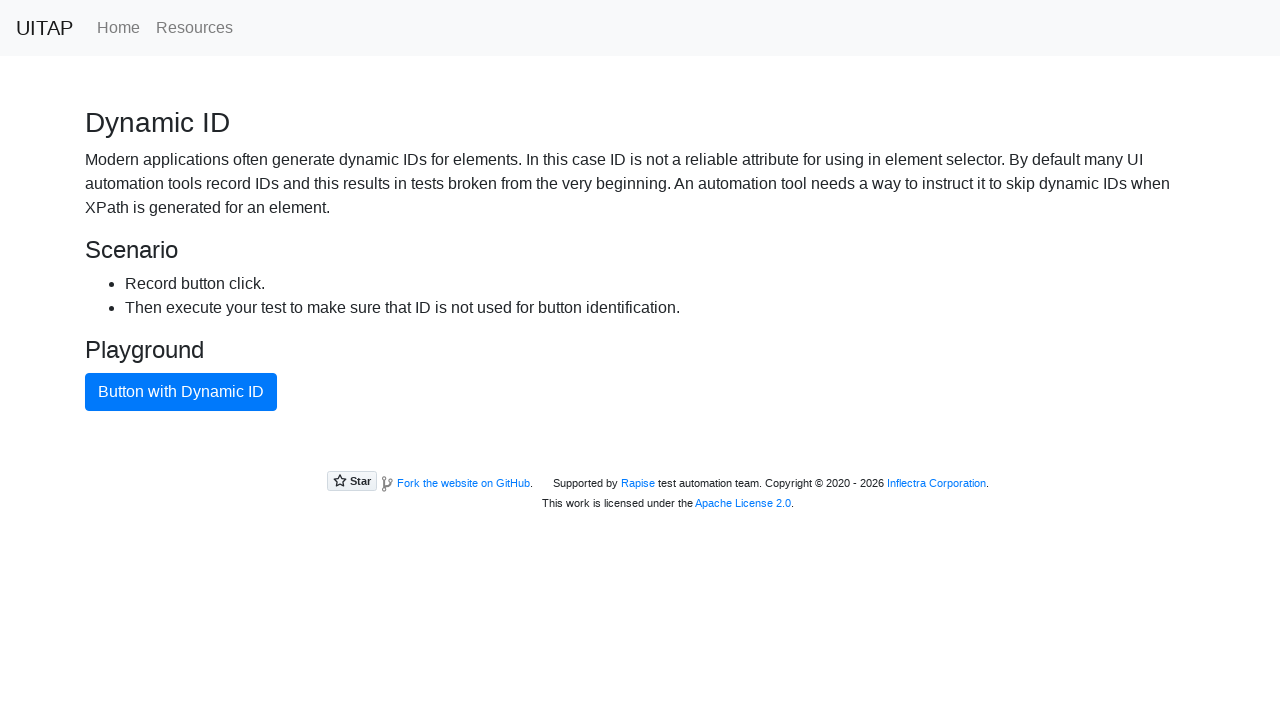

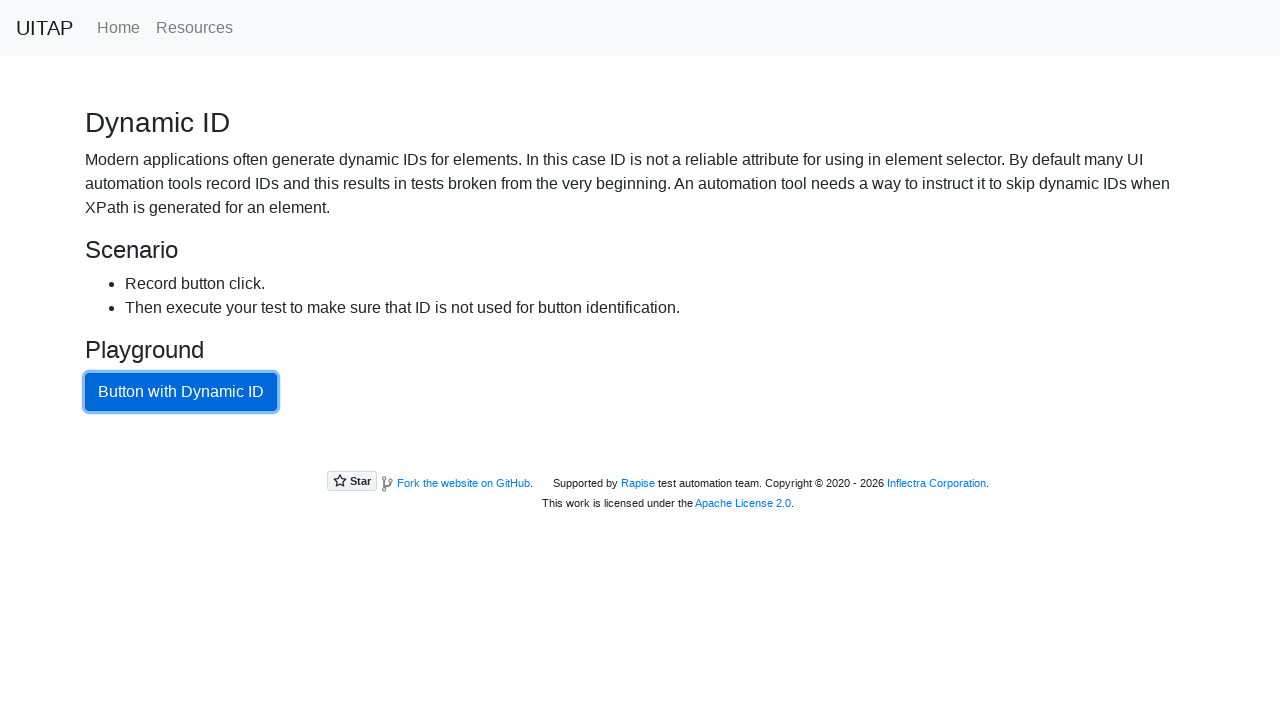